Tests browser window handling by clicking a button that opens a new window, switching to the child window, verifying it opened, and then closing only the child window while keeping the parent window open.

Starting URL: https://skpatro.github.io/demo/links/

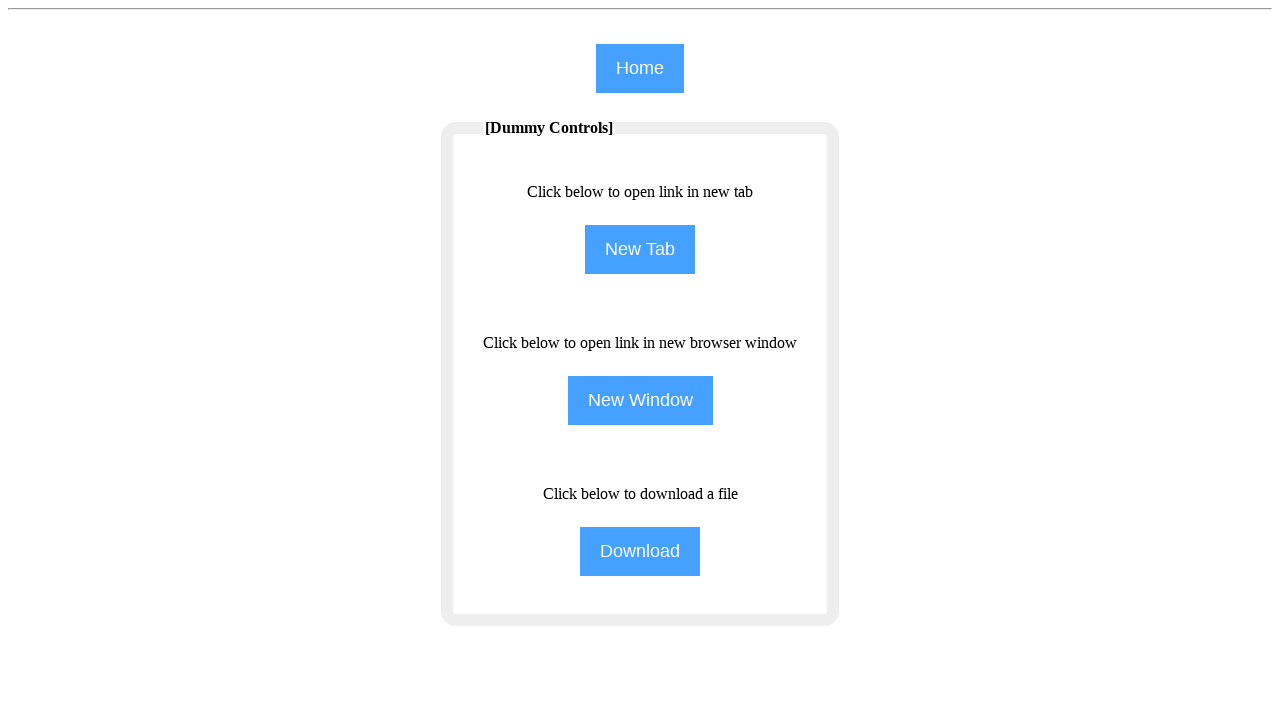

Clicked 'NewWindow' button to open child window at (640, 400) on input[name='NewWindow']
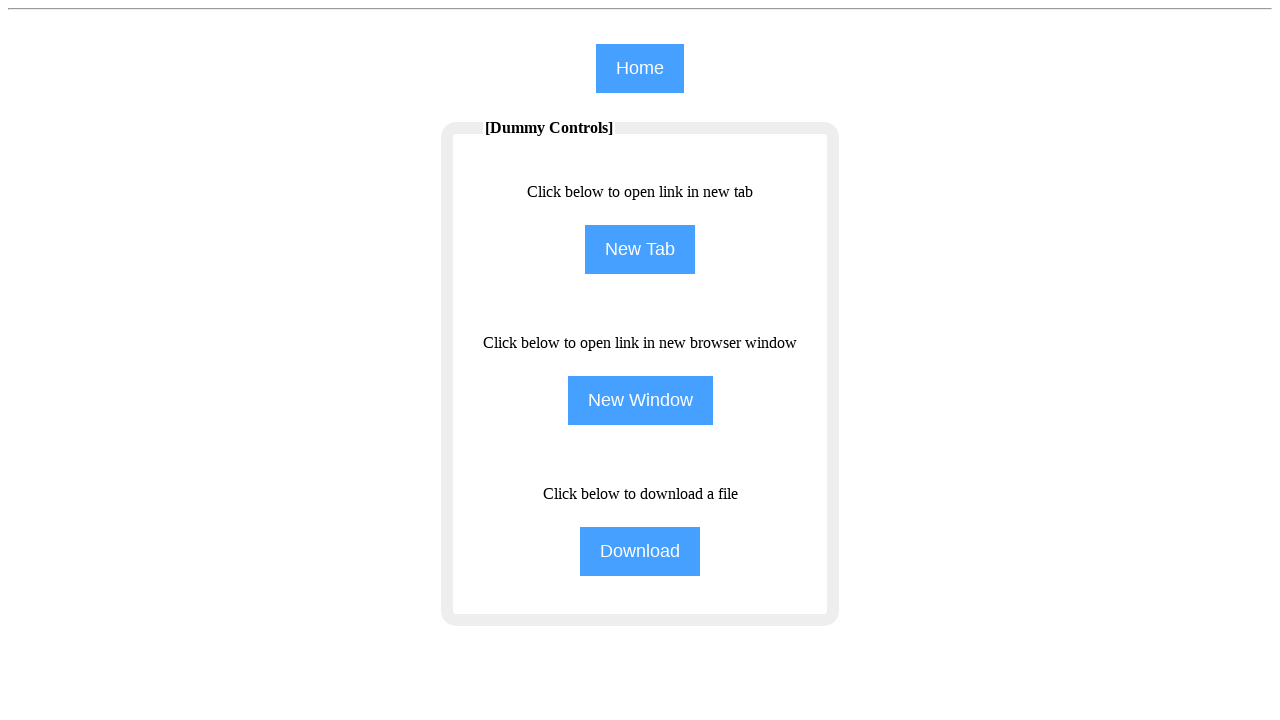

Child window opened and captured
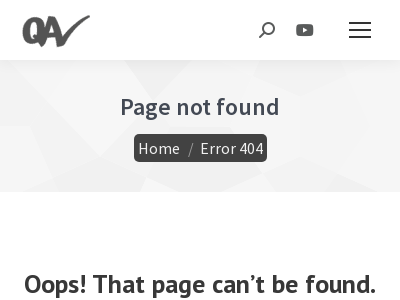

Child window page fully loaded
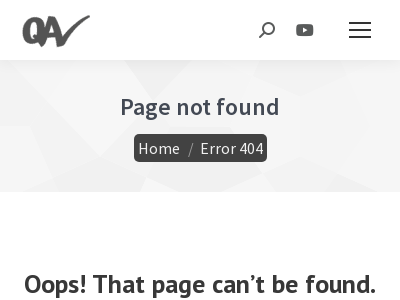

Retrieved child window title: Page not found - qavalidation
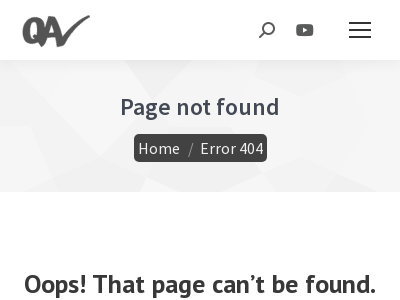

Closed child window
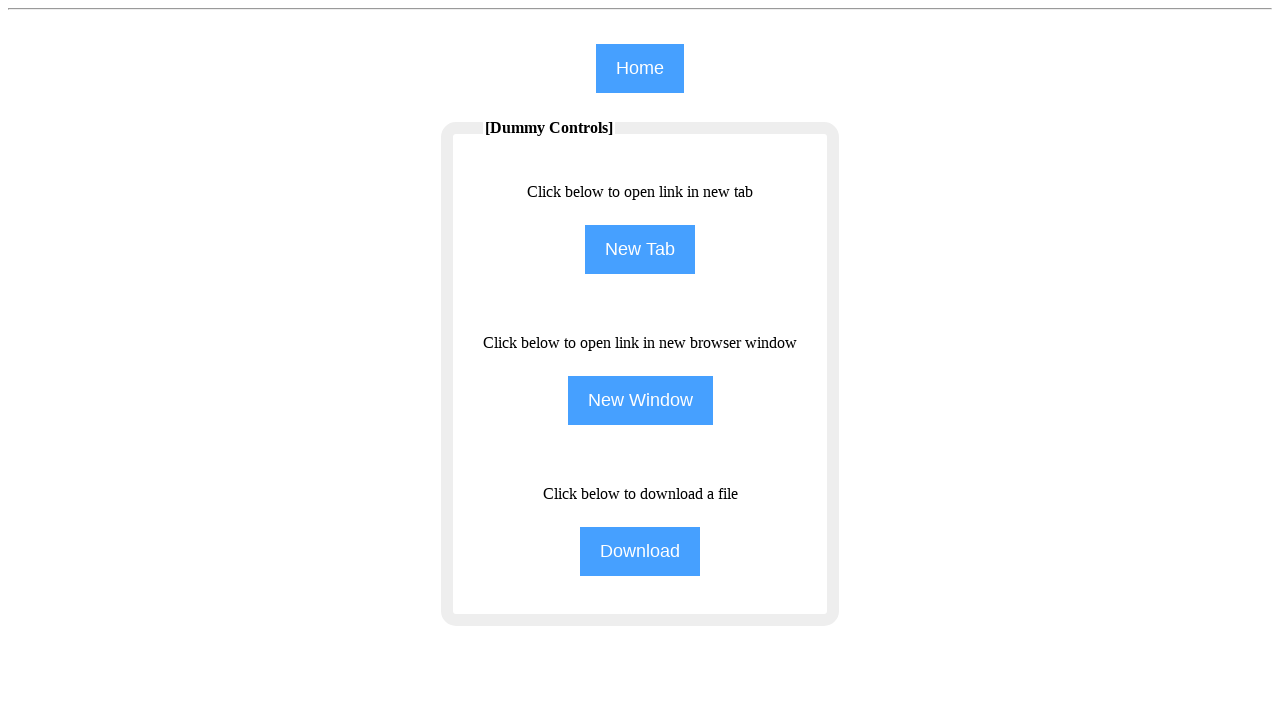

Verified parent window is still open with title: Browser Windows
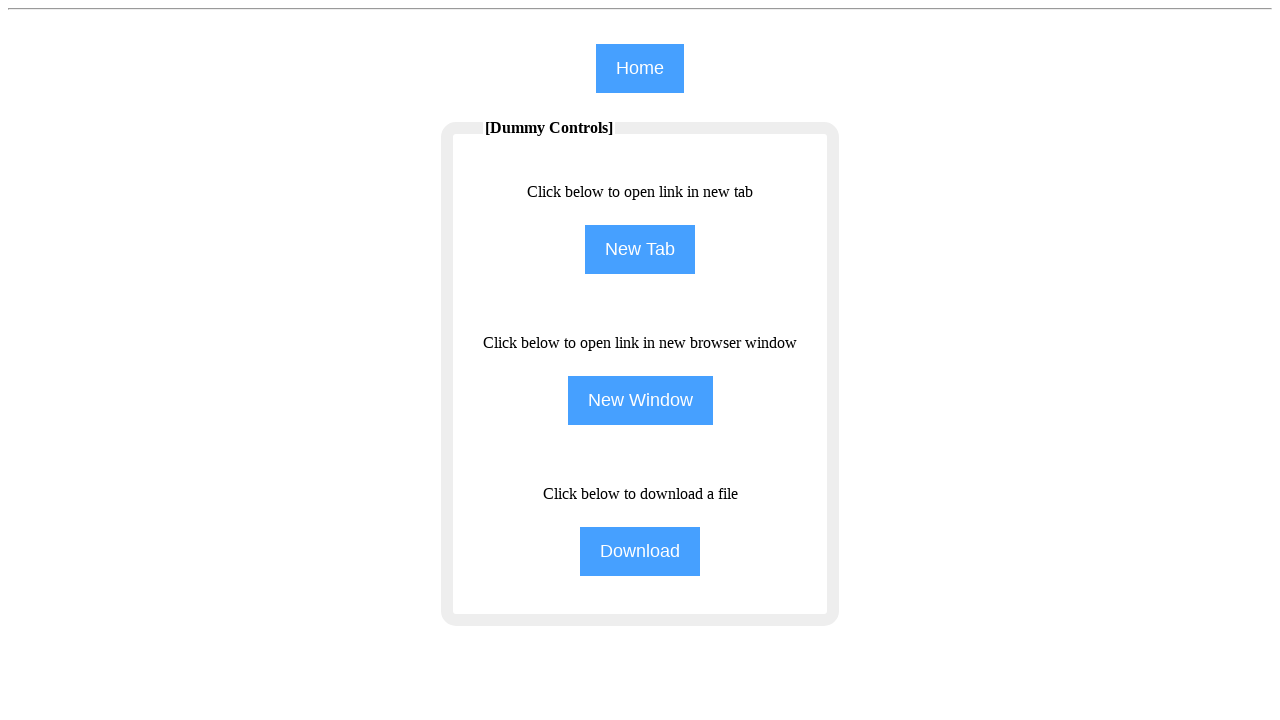

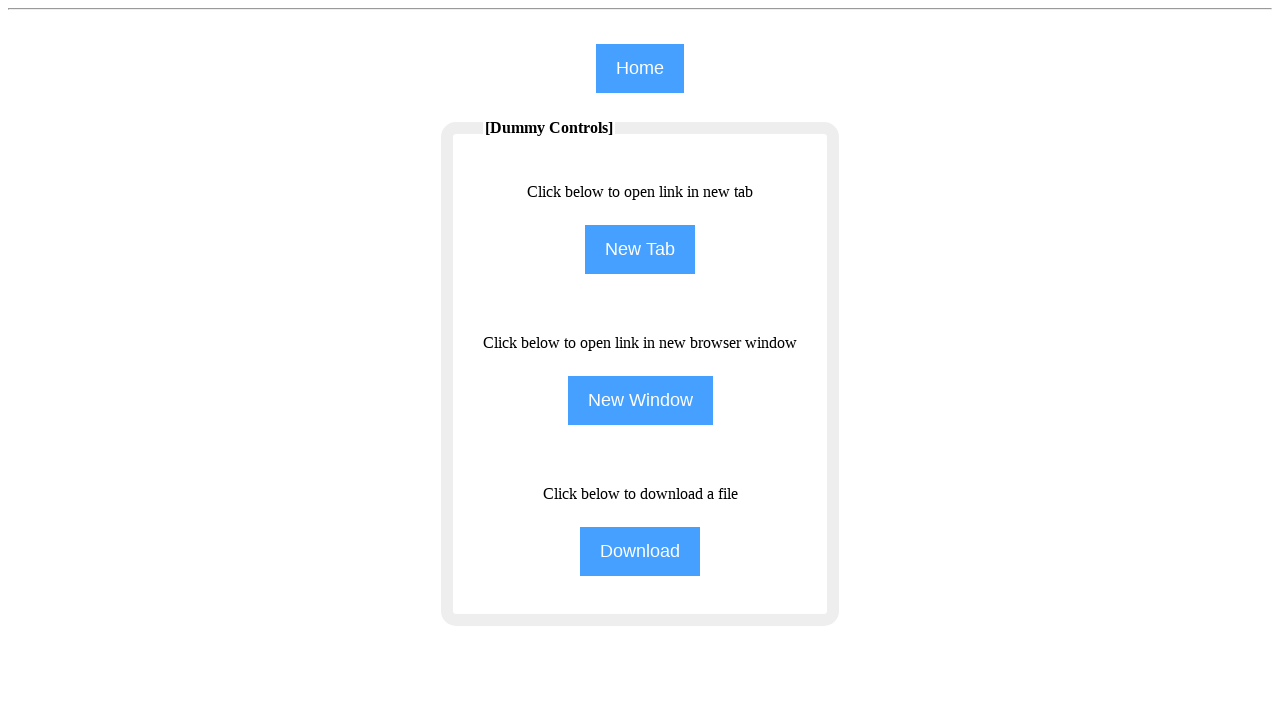